Navigates to the Erail website and locates the train search button to verify it's present on the page

Starting URL: https://erail.in/

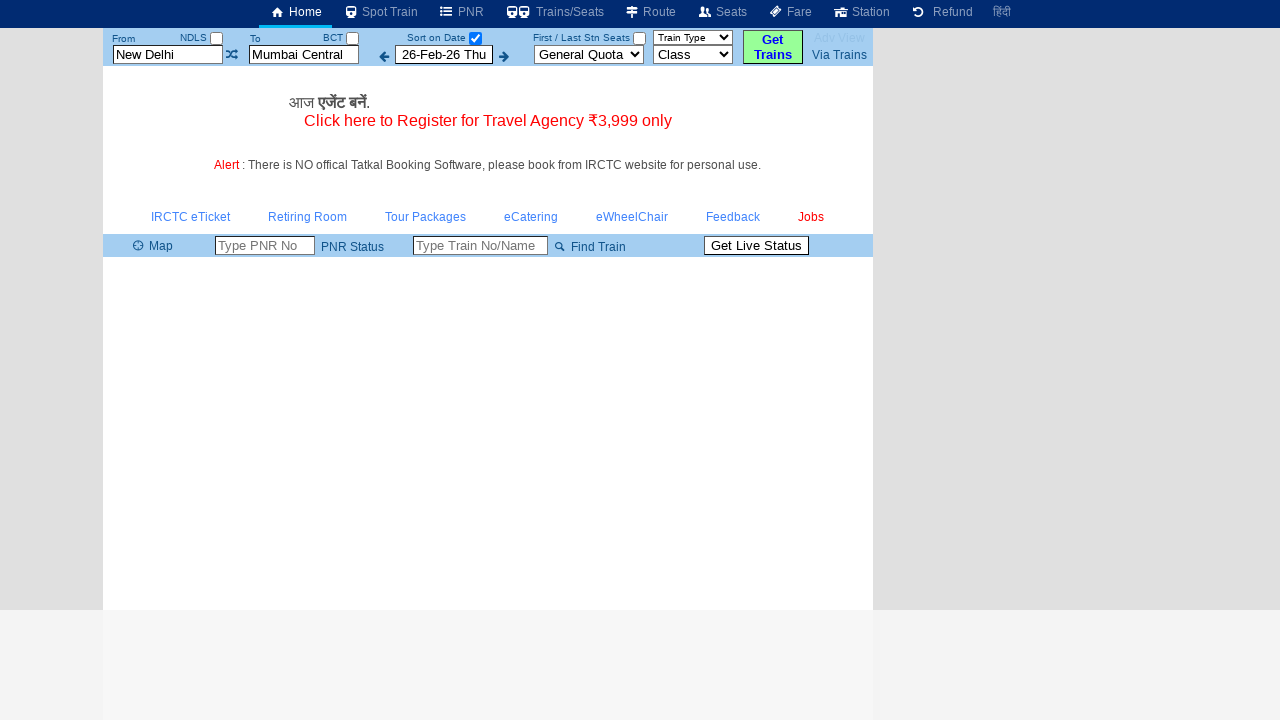

Navigated to Erail website
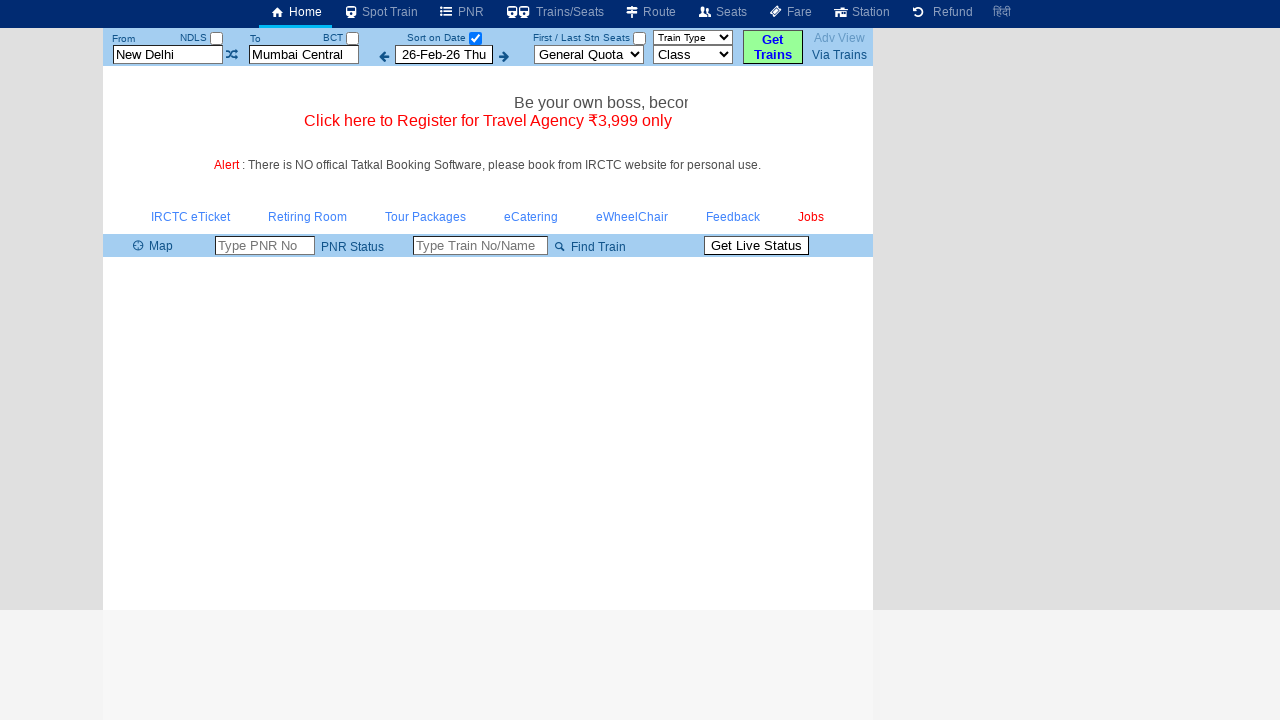

Train search button loaded and is ready
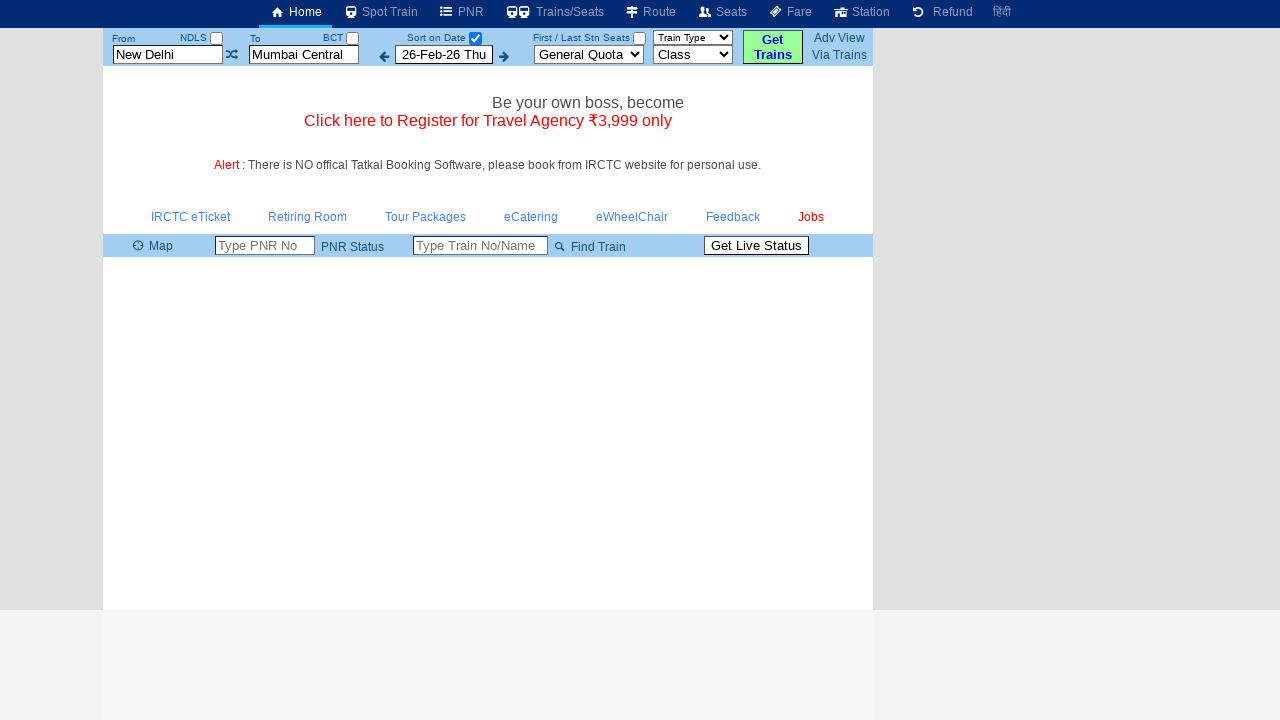

Train search button is visible on the page
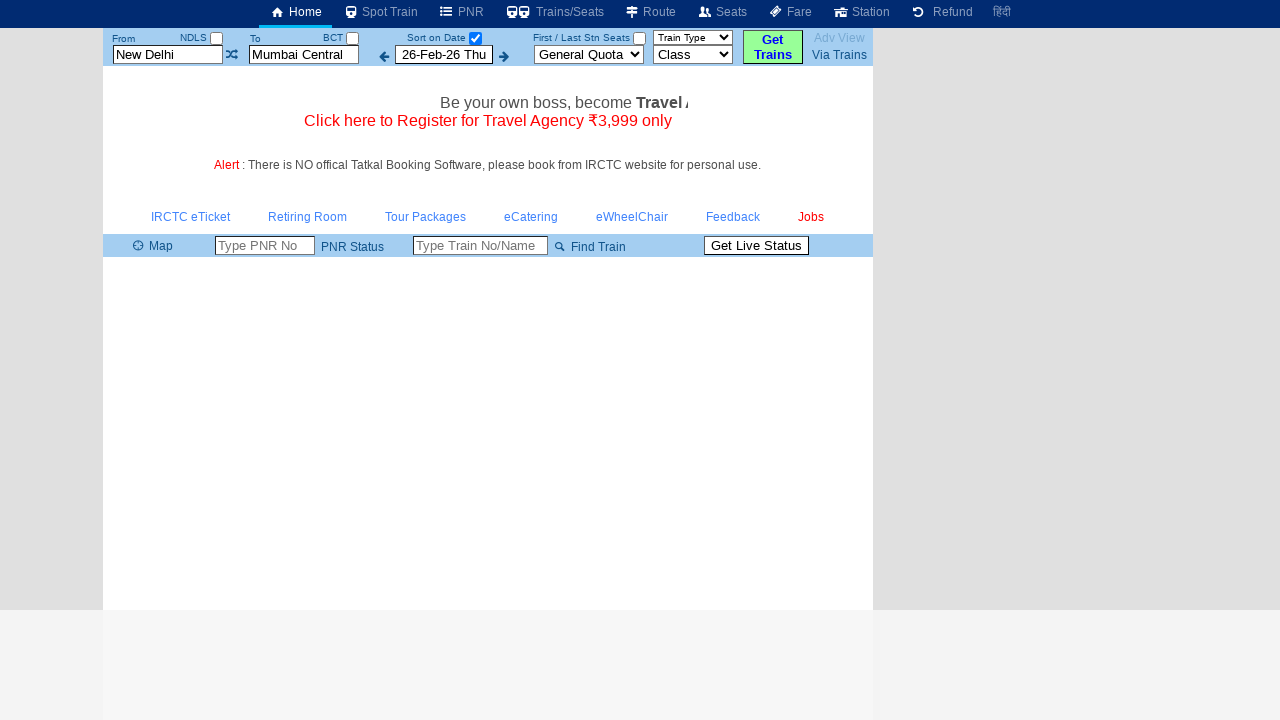

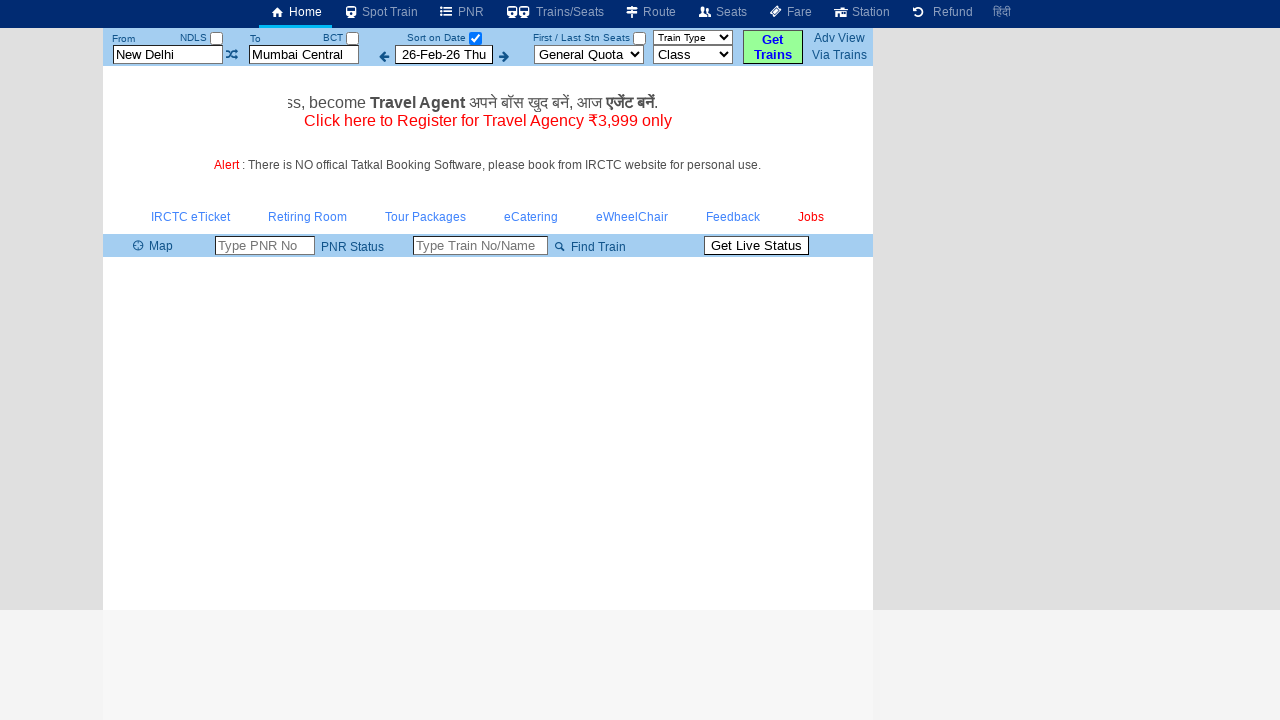